Tests drag and drop functionality on jQuery UI demo page by dragging an element and dropping it onto a target within an iframe

Starting URL: https://jqueryui.com/droppable/

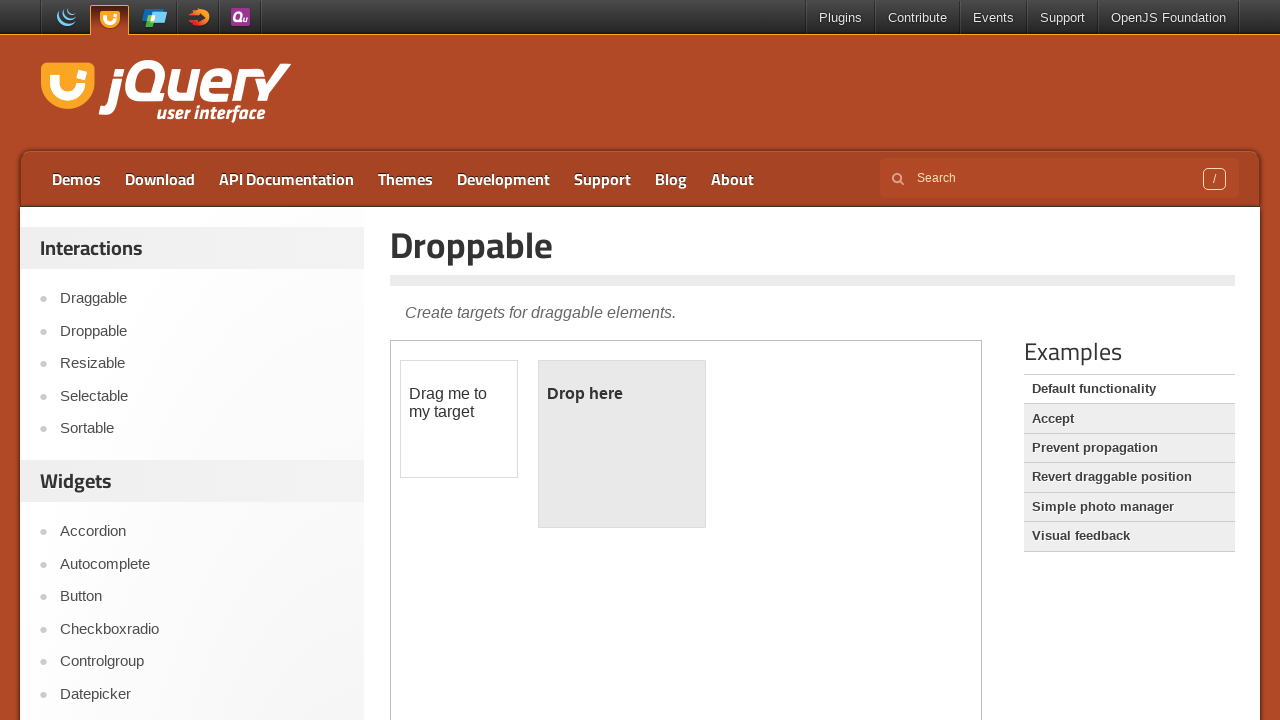

Queried page and found 1 iframe(s)
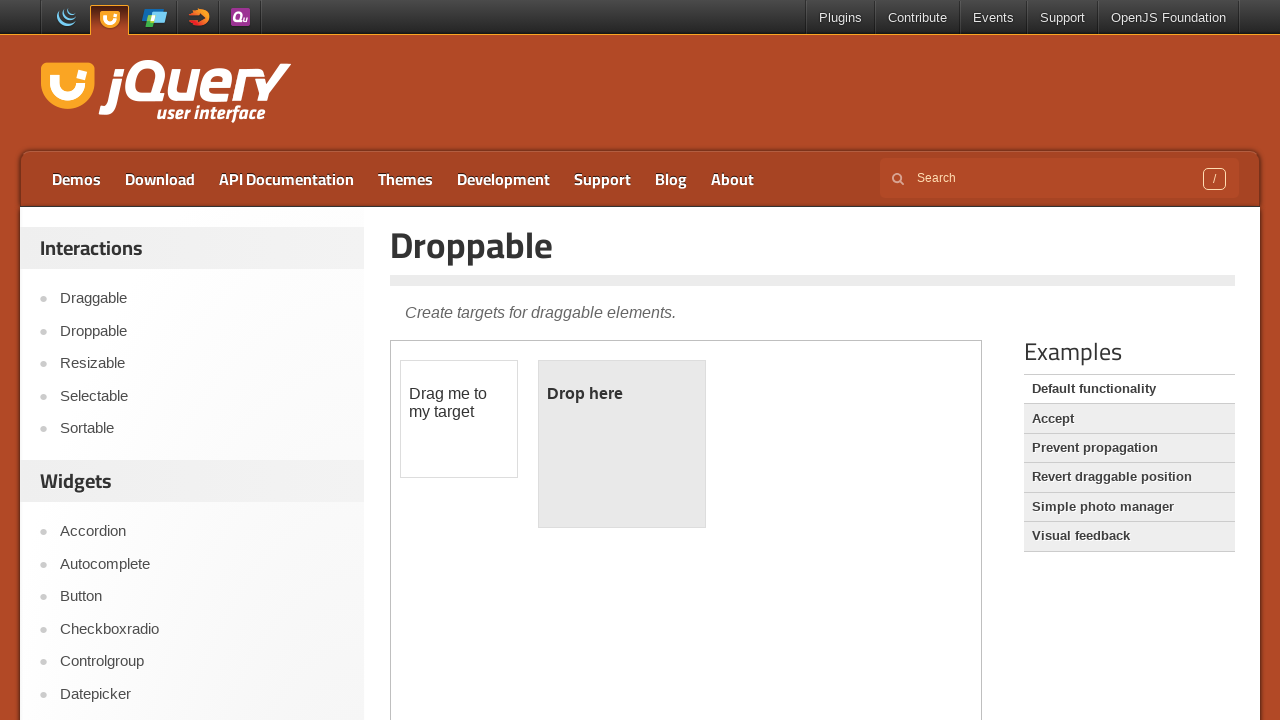

Selected first iframe on page
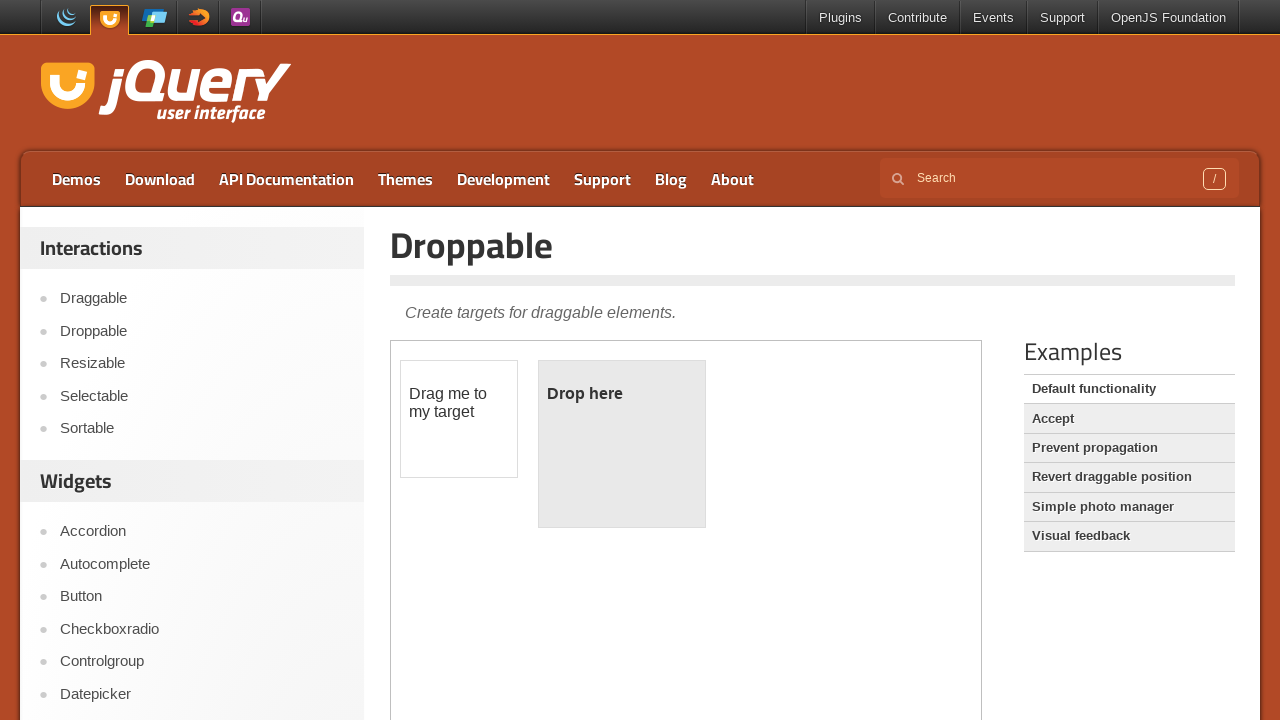

Located draggable element (#draggable) within iframe
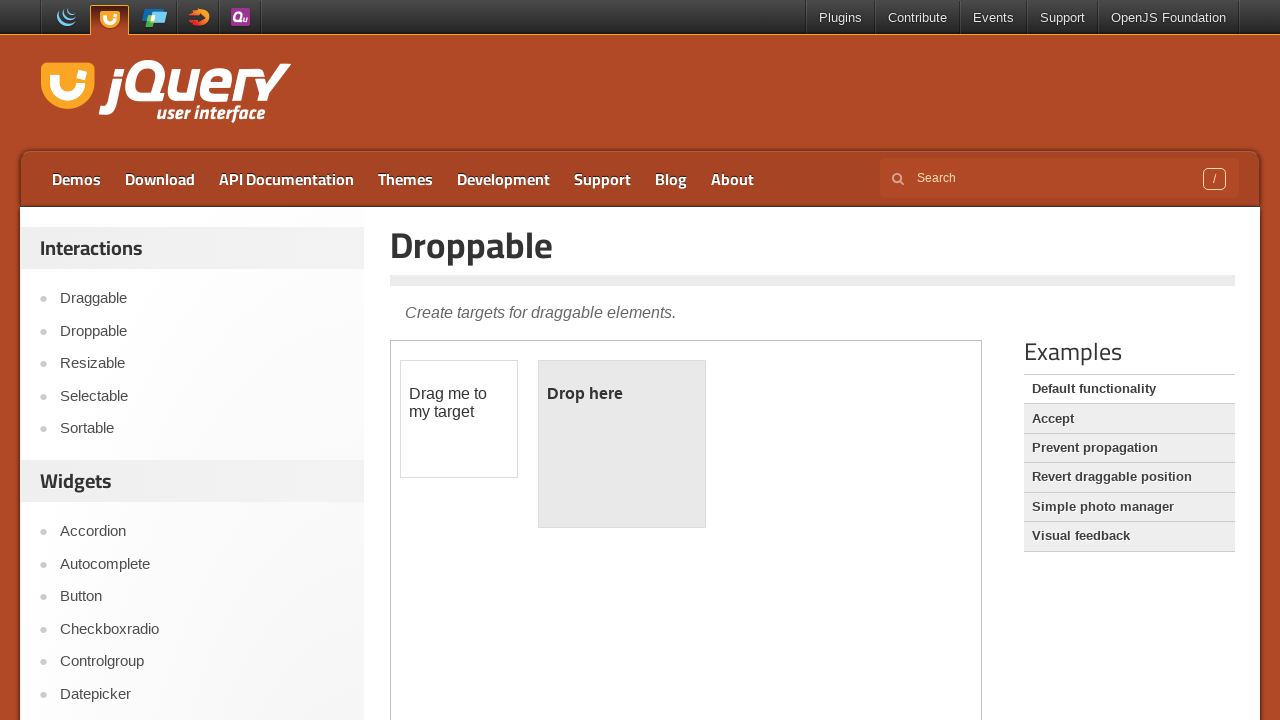

Located droppable element (#droppable) within iframe
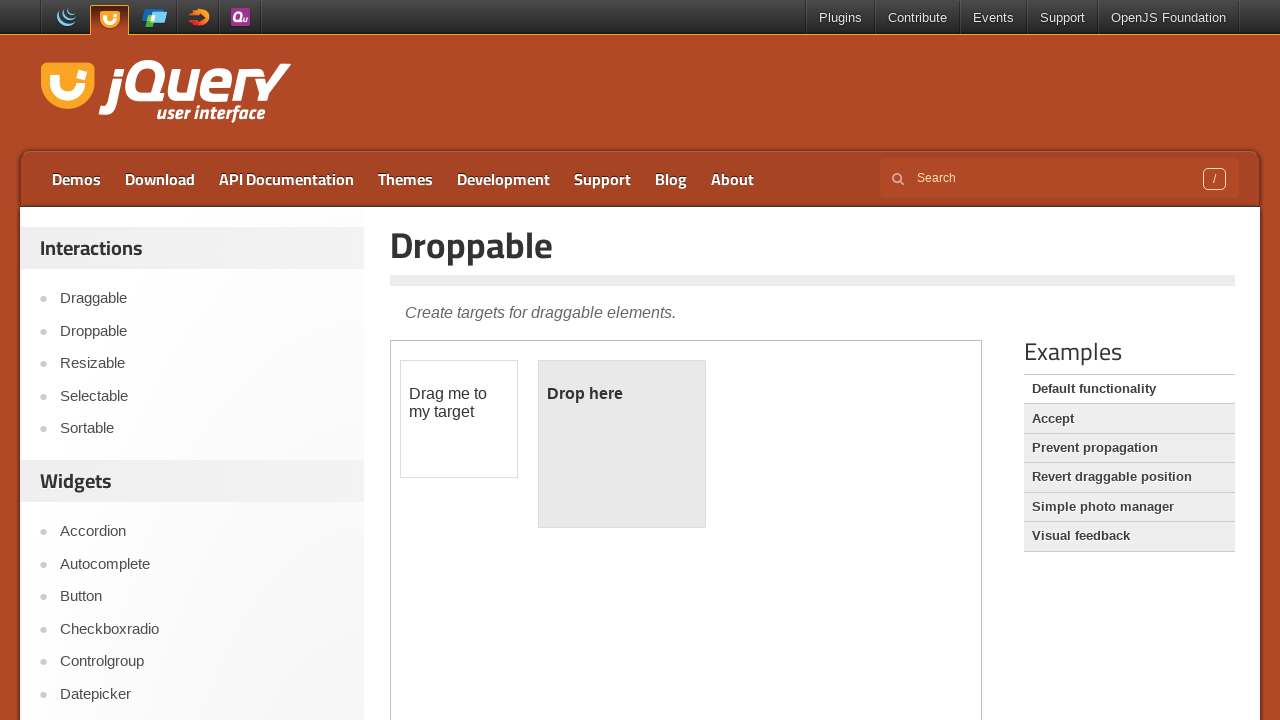

Dragged element from #draggable to #droppable and dropped it at (622, 444)
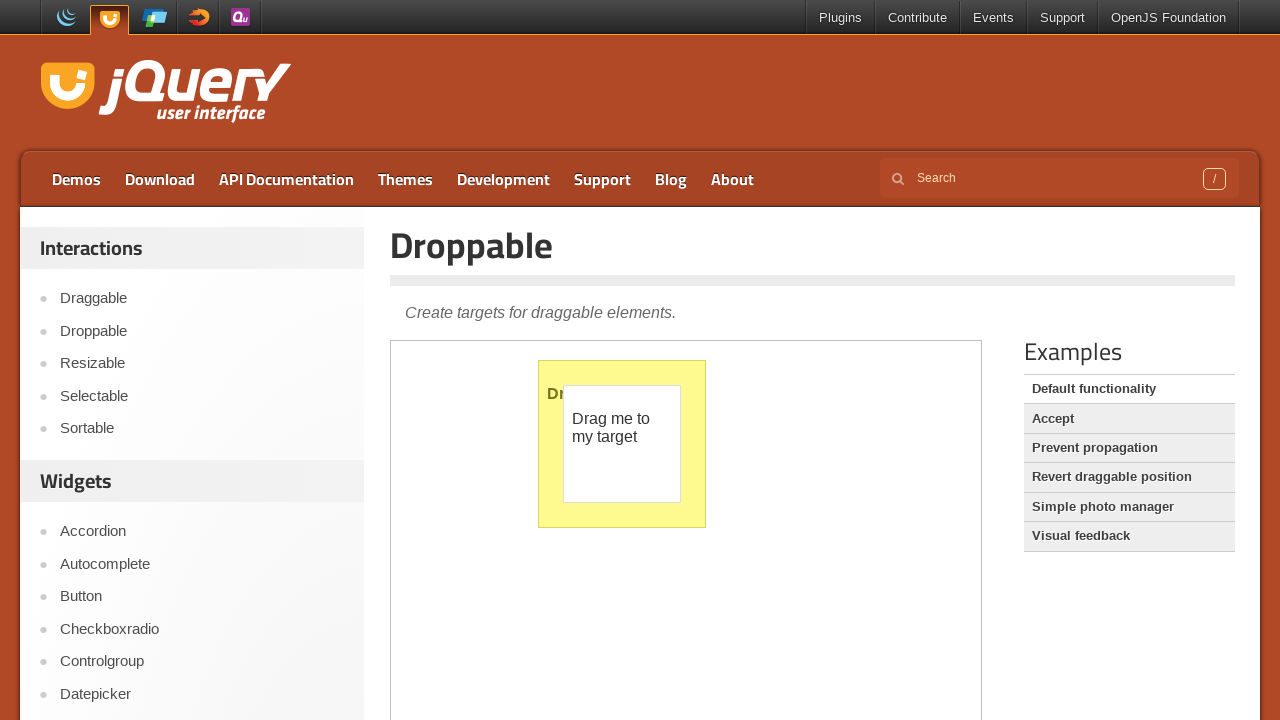

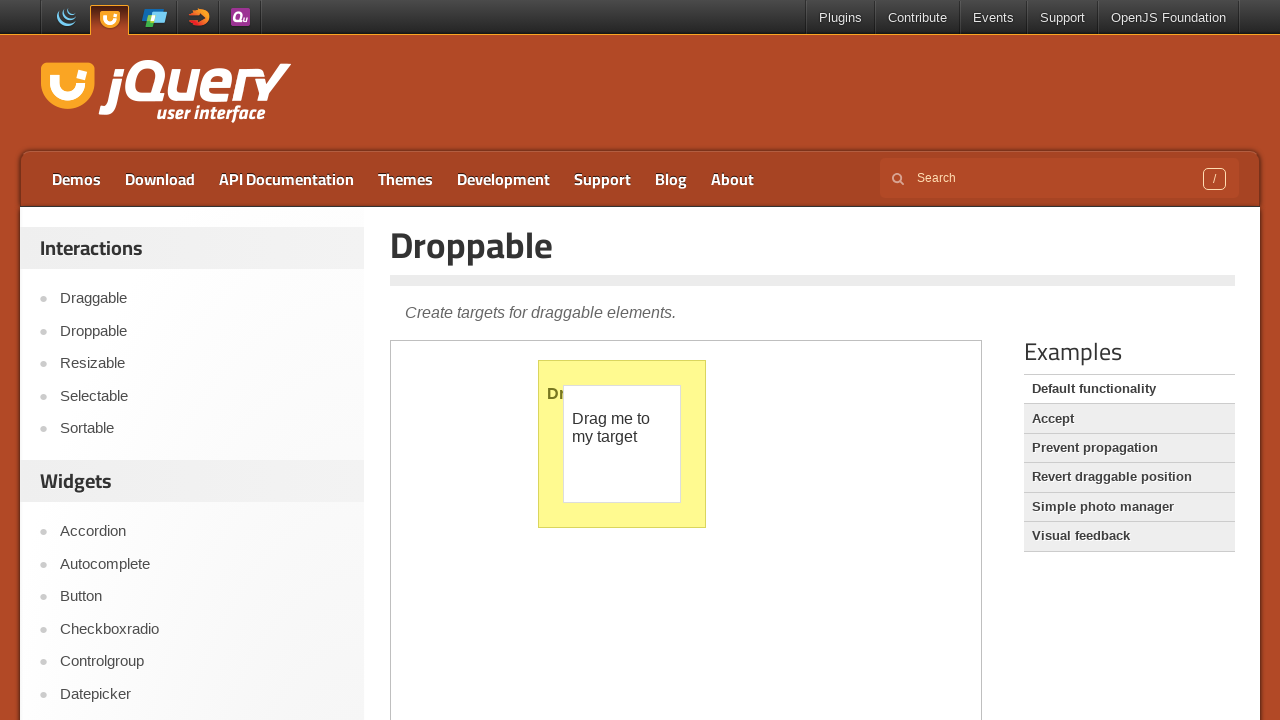